Verifies the page title matches the expected value

Starting URL: https://saucelabs.com/test/guinea-pig

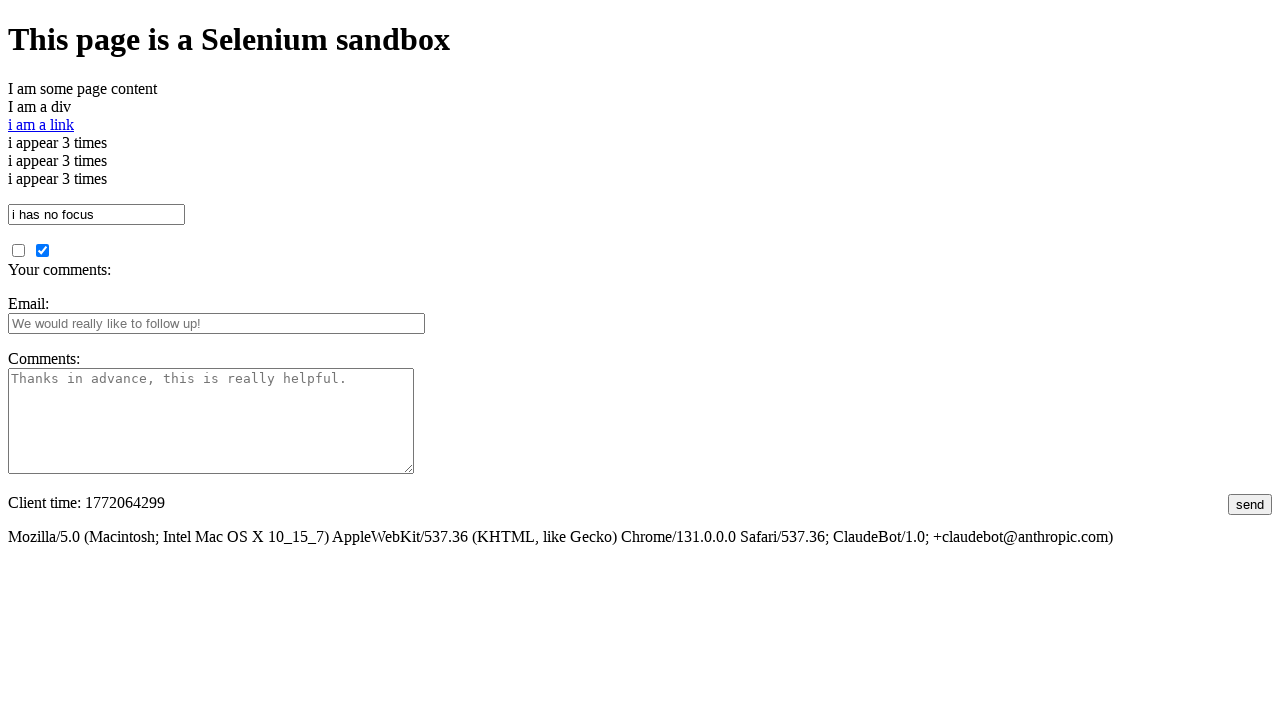

Navigated to Sauce Labs guinea pig test page
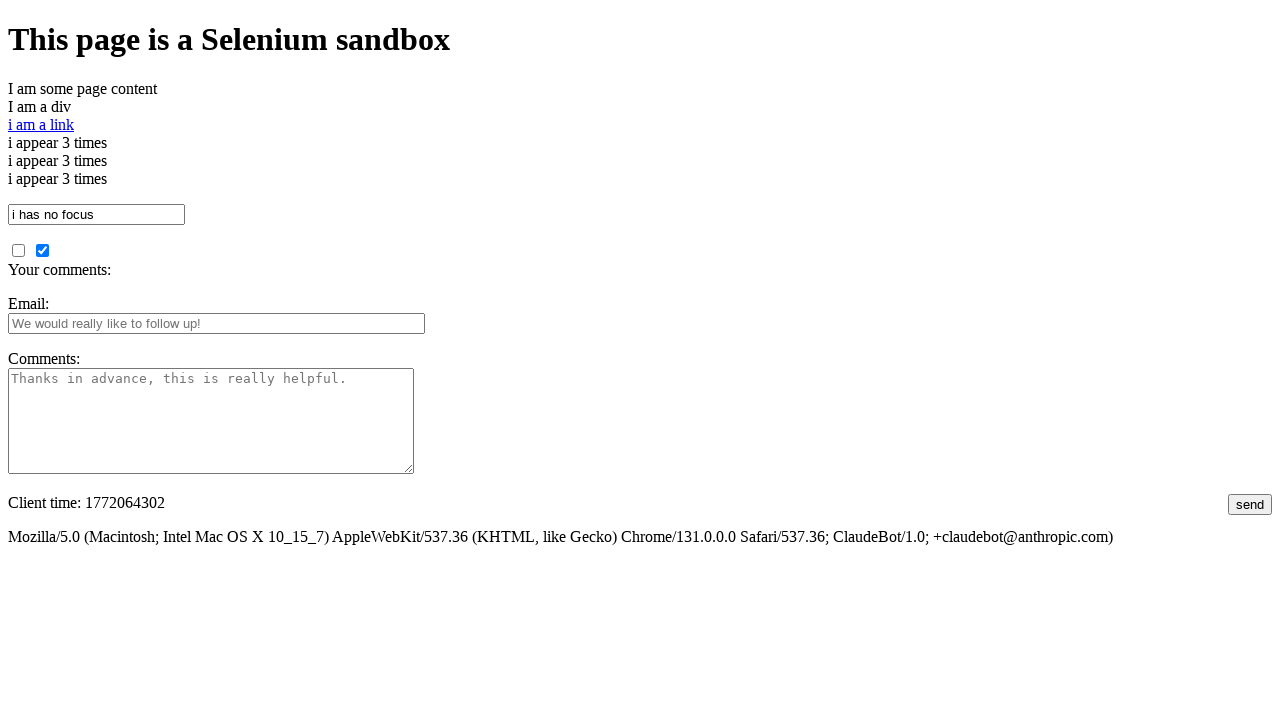

Verified page title matches expected value 'I am a page title - Sauce Labs'
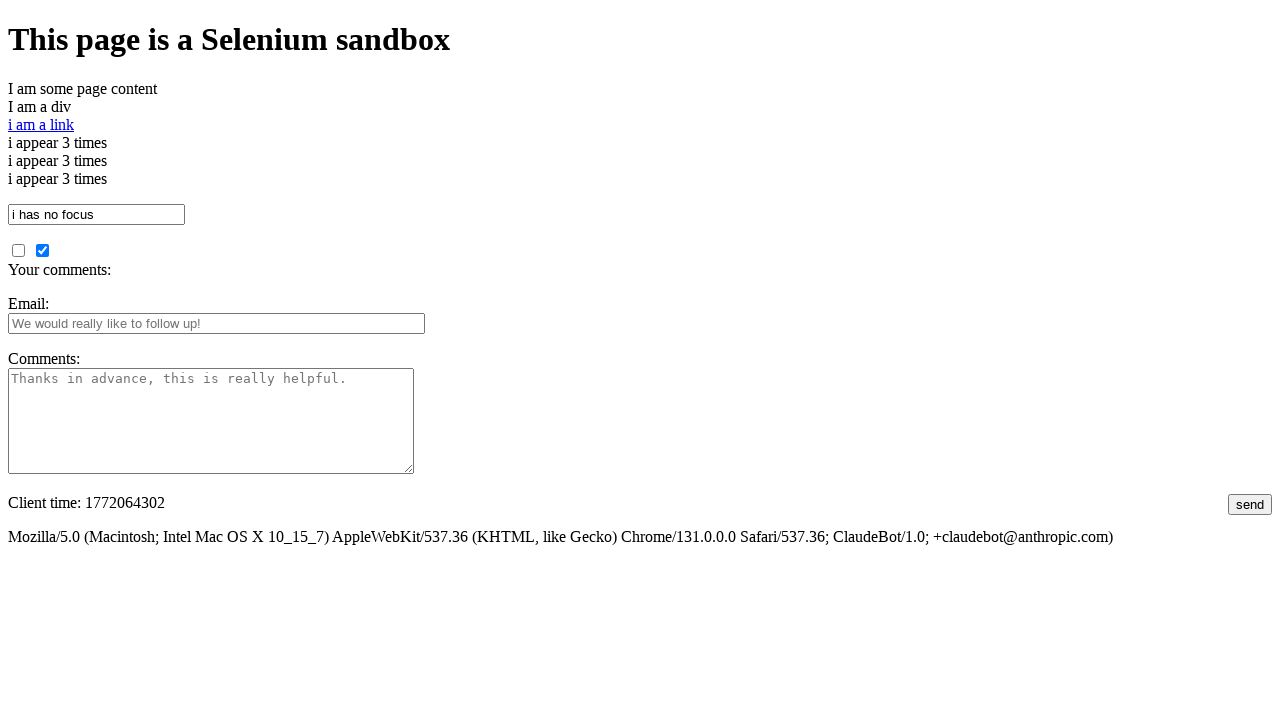

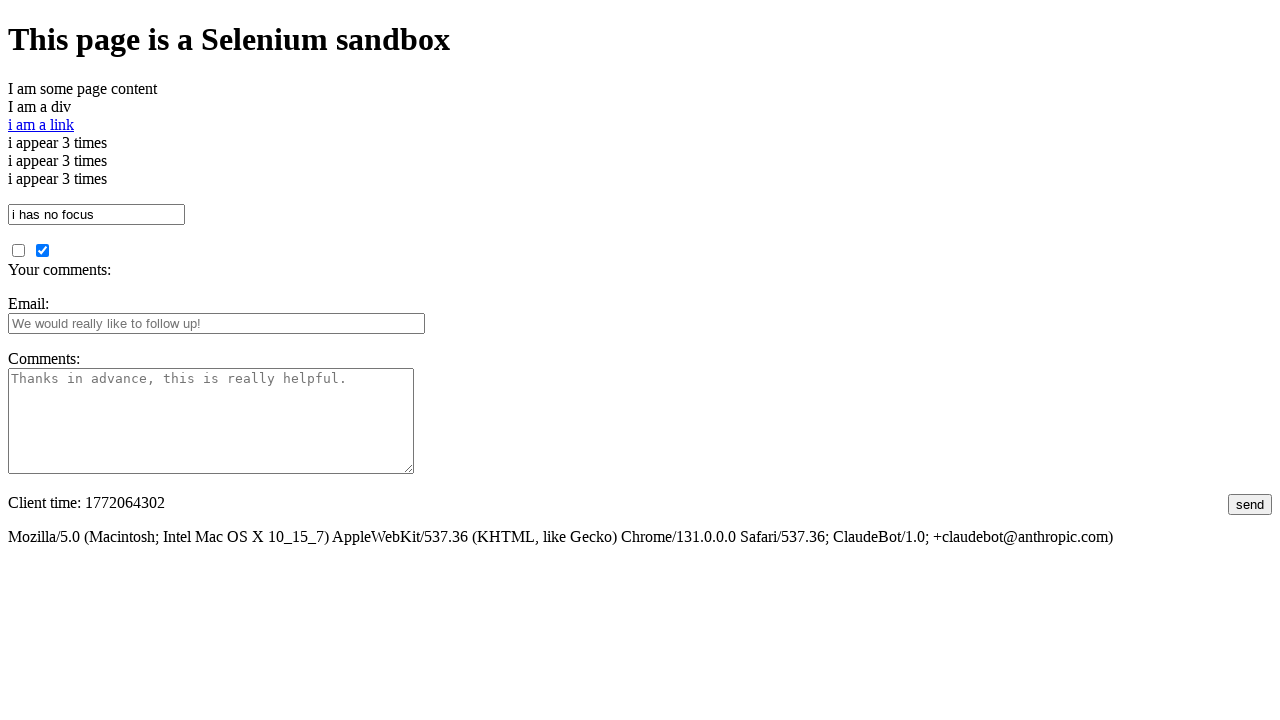